Tests dynamic element addition and removal by clicking Add Element multiple times and then deleting elements

Starting URL: https://the-internet.herokuapp.com/add_remove_elements/

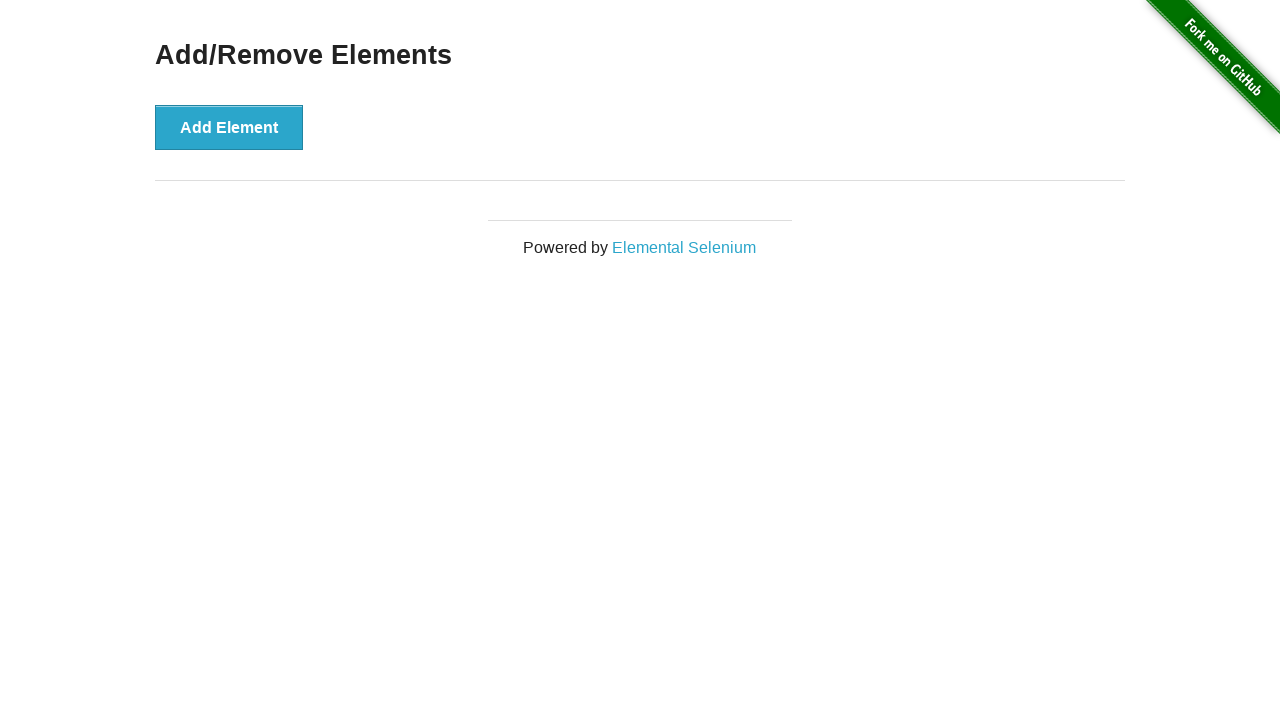

Clicked Add Element button (1st time) at (229, 127) on text=Add Element
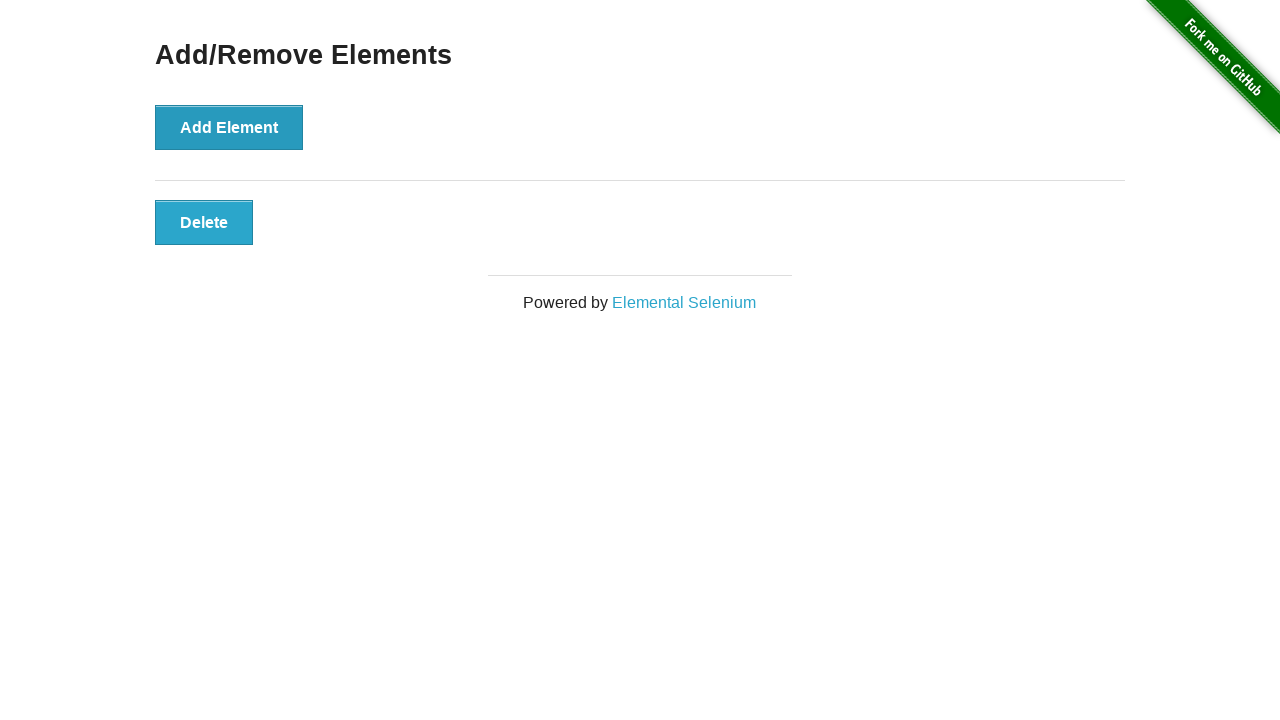

Clicked Add Element button (2nd time) at (229, 127) on text=Add Element
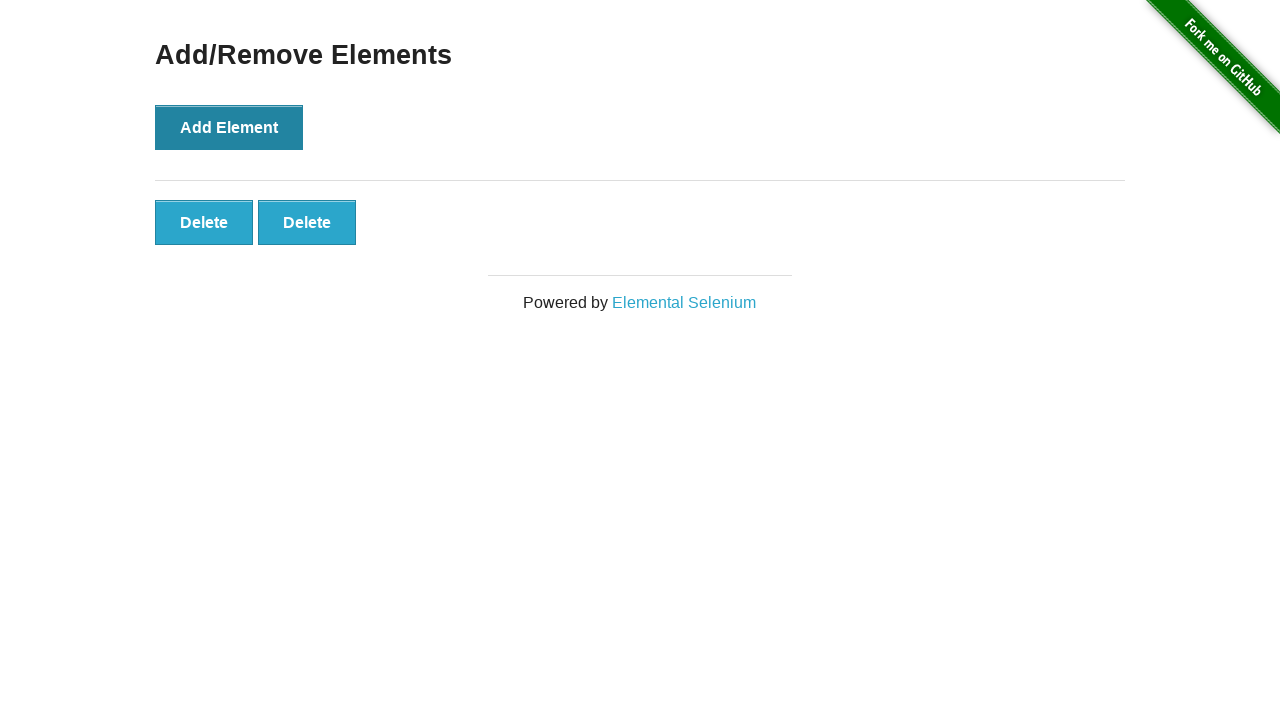

Clicked Add Element button (3rd time) at (229, 127) on text=Add Element
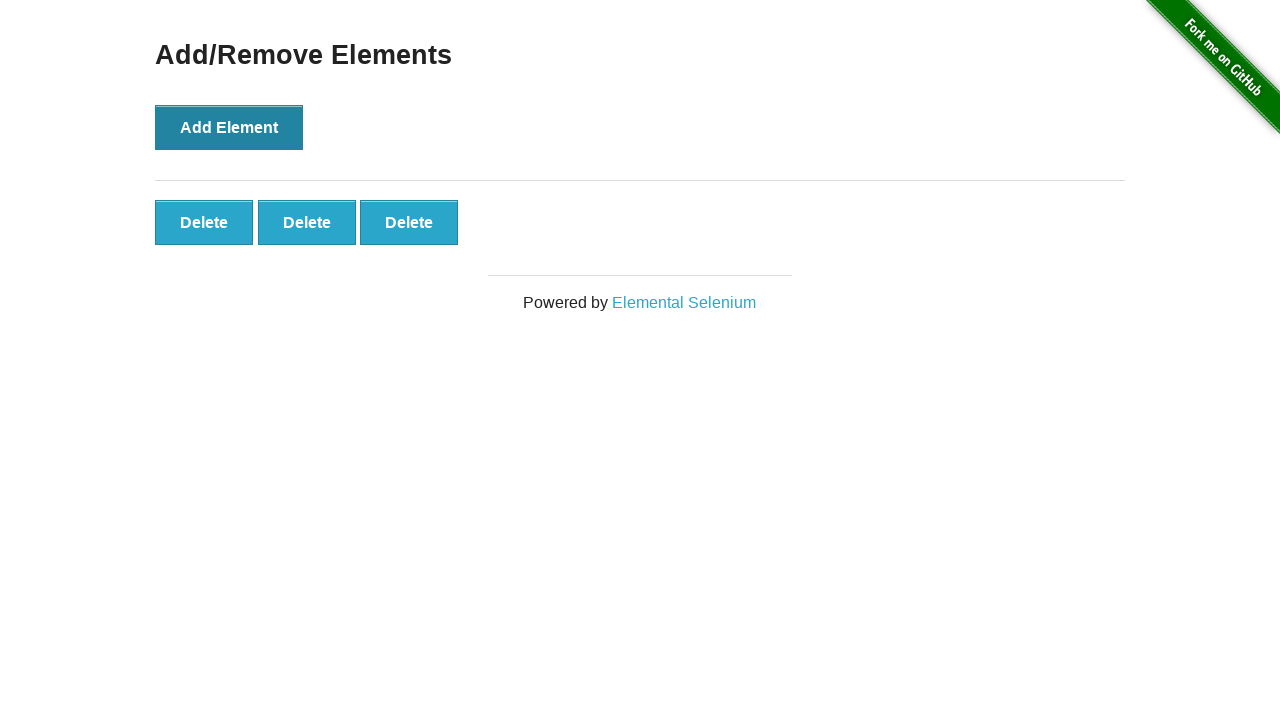

Clicked delete button to remove first element at (204, 222) on (//button[@onclick="deleteElement()"])[1]
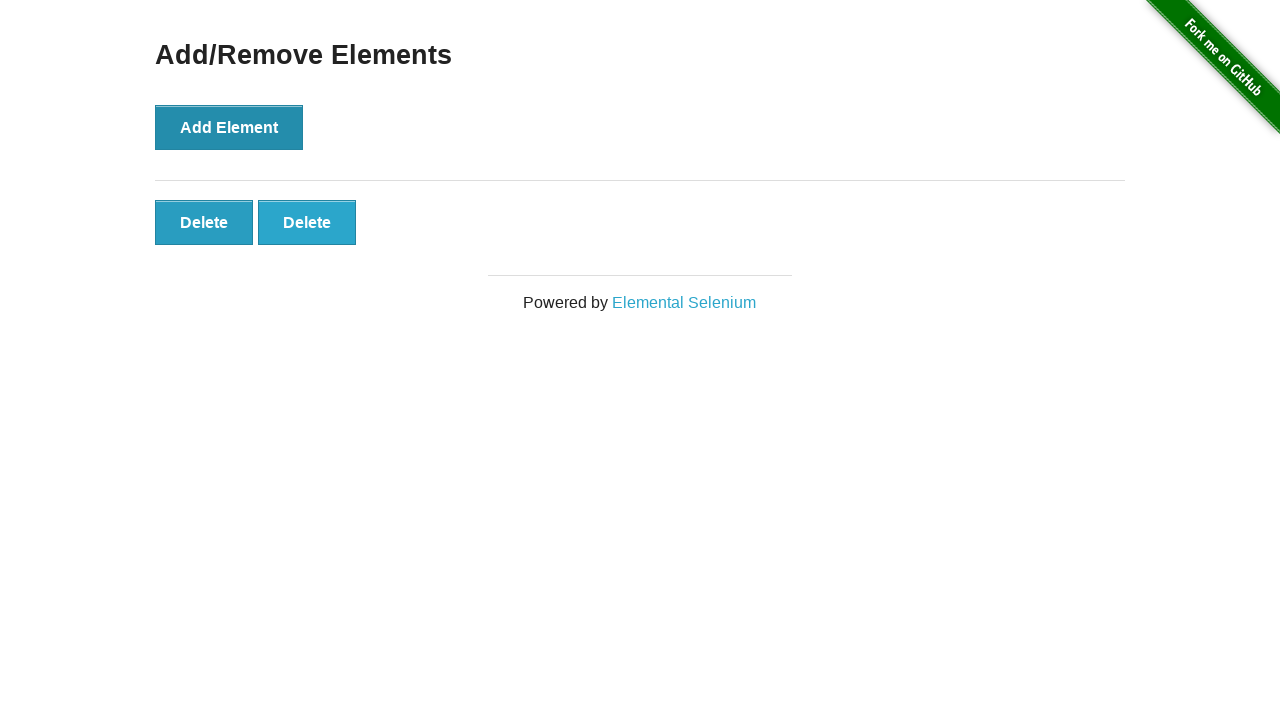

Clicked delete button to remove second element at (204, 222) on (//button[@onclick="deleteElement()"])[1]
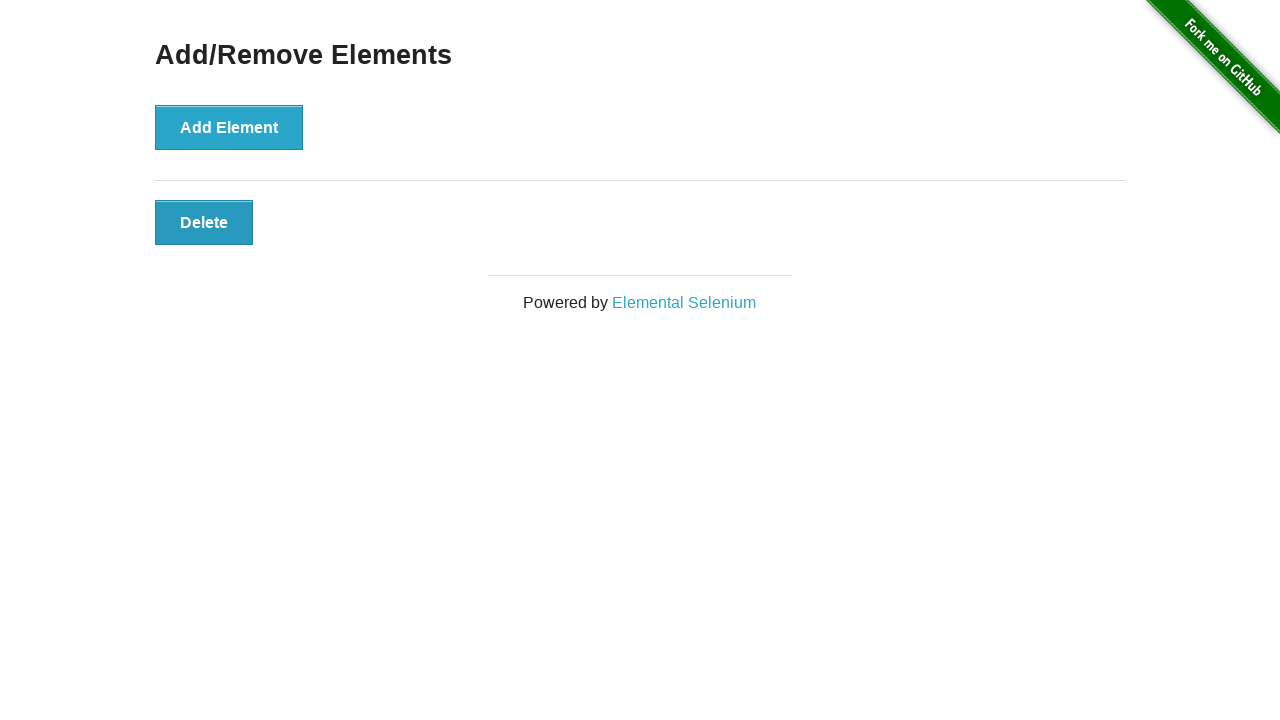

Verified one delete button remains on the page
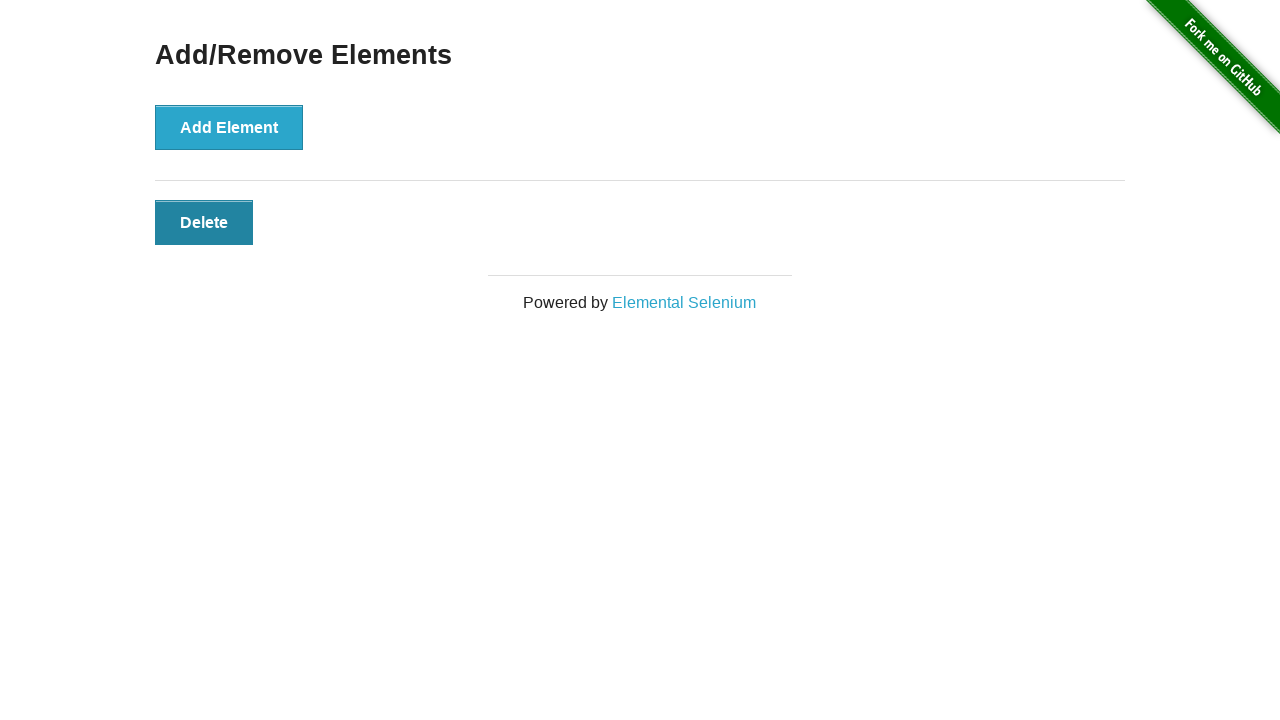

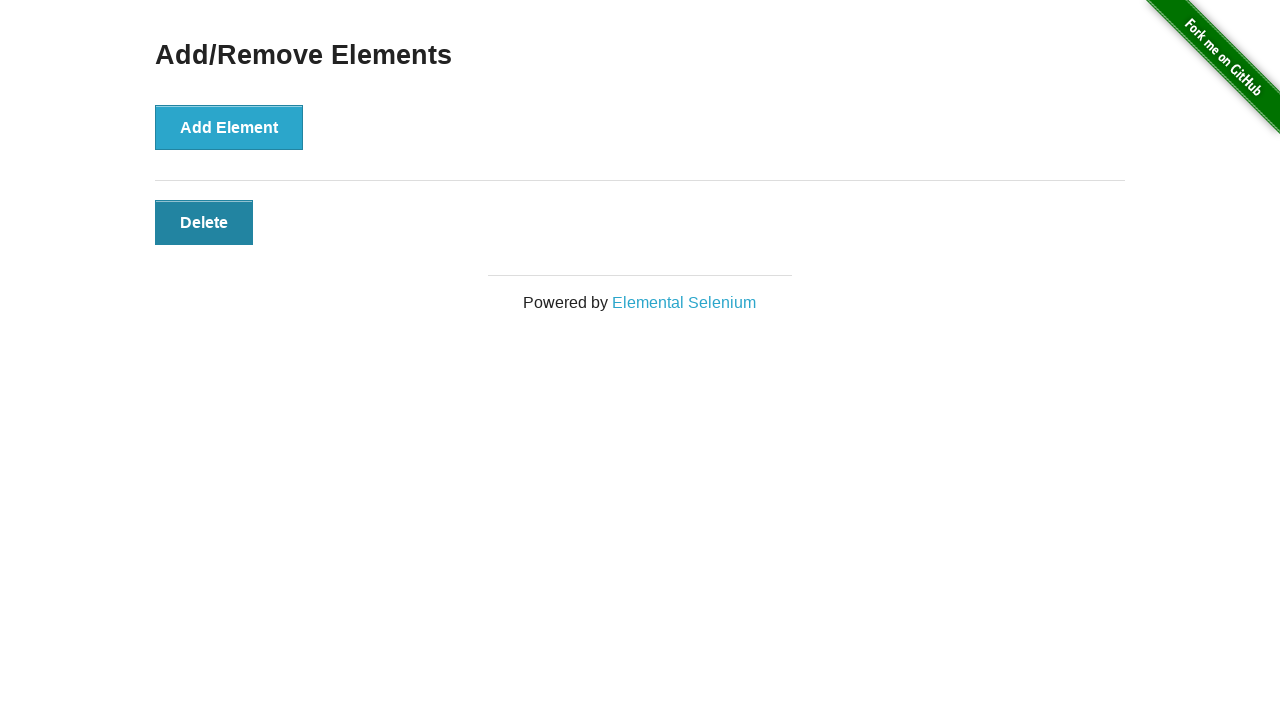